Tests iframe navigation by switching between multiple frames, clicking elements within each frame, and returning to the parent frame

Starting URL: https://www.automationtesting.co.uk/iframes.html

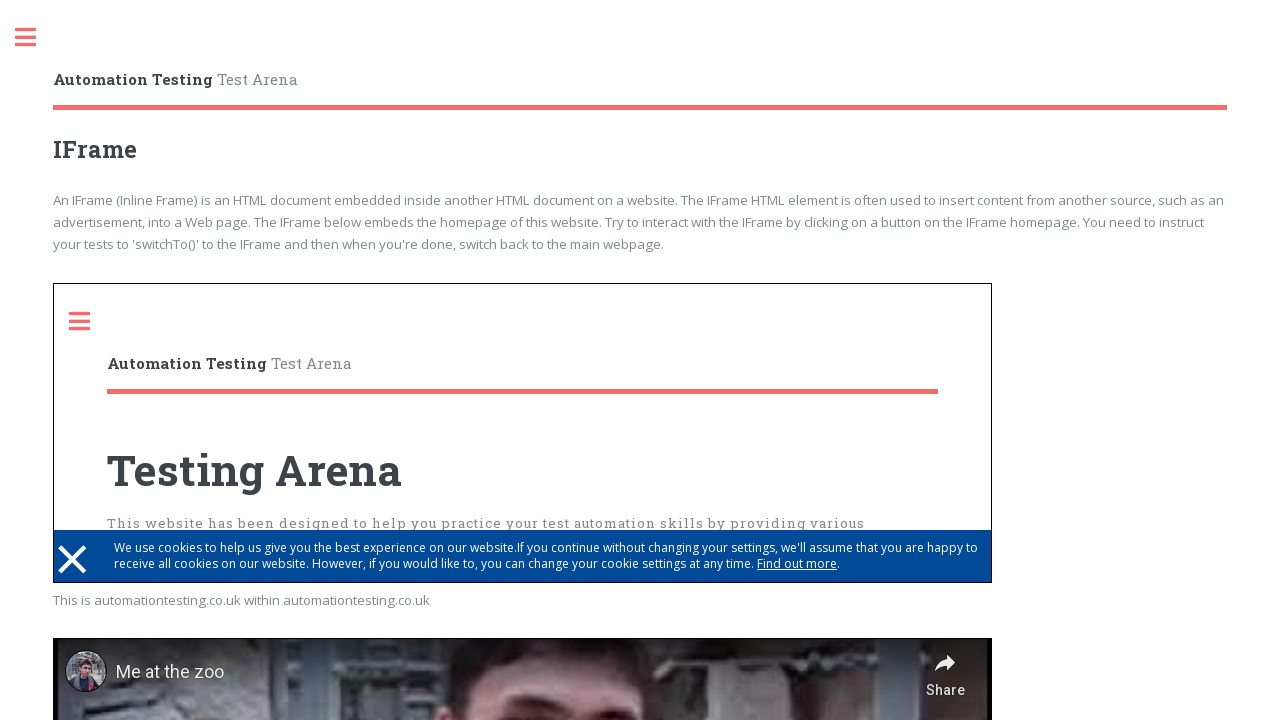

Located first iframe (index 0)
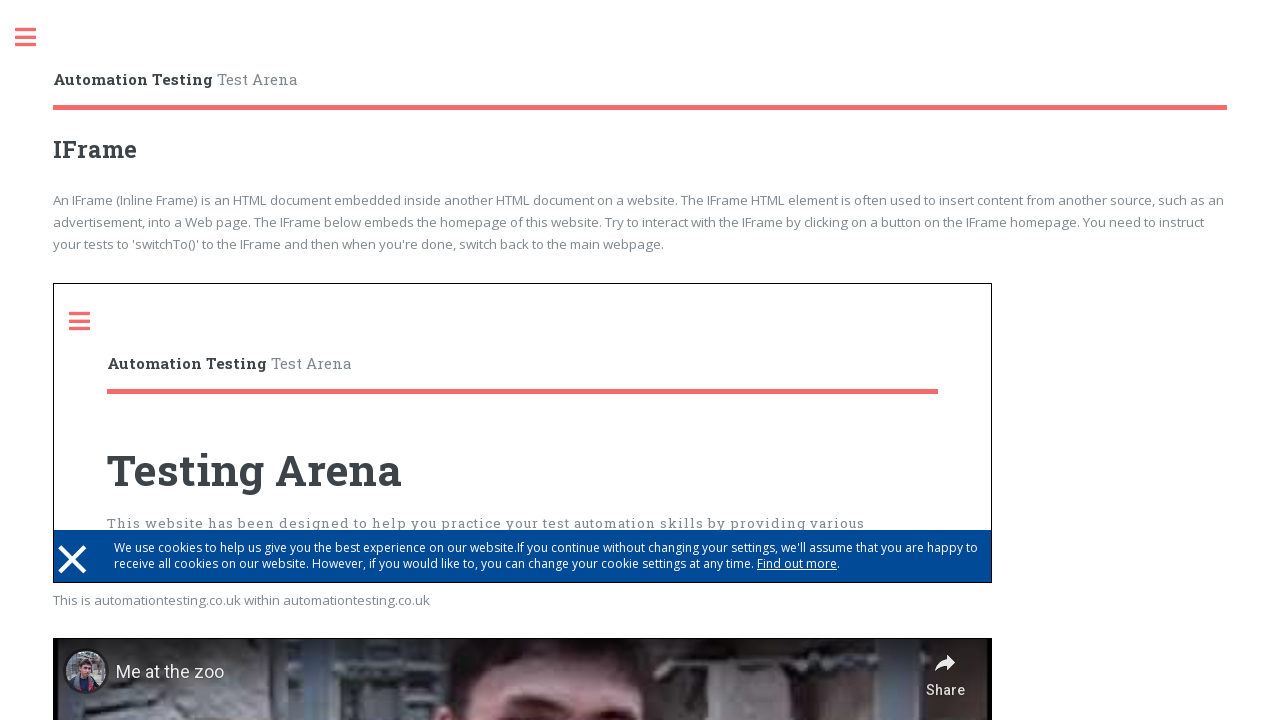

Clicked sidebar link in first iframe at (90, 321) on iframe >> nth=0 >> internal:control=enter-frame >> a[href='#sidebar']
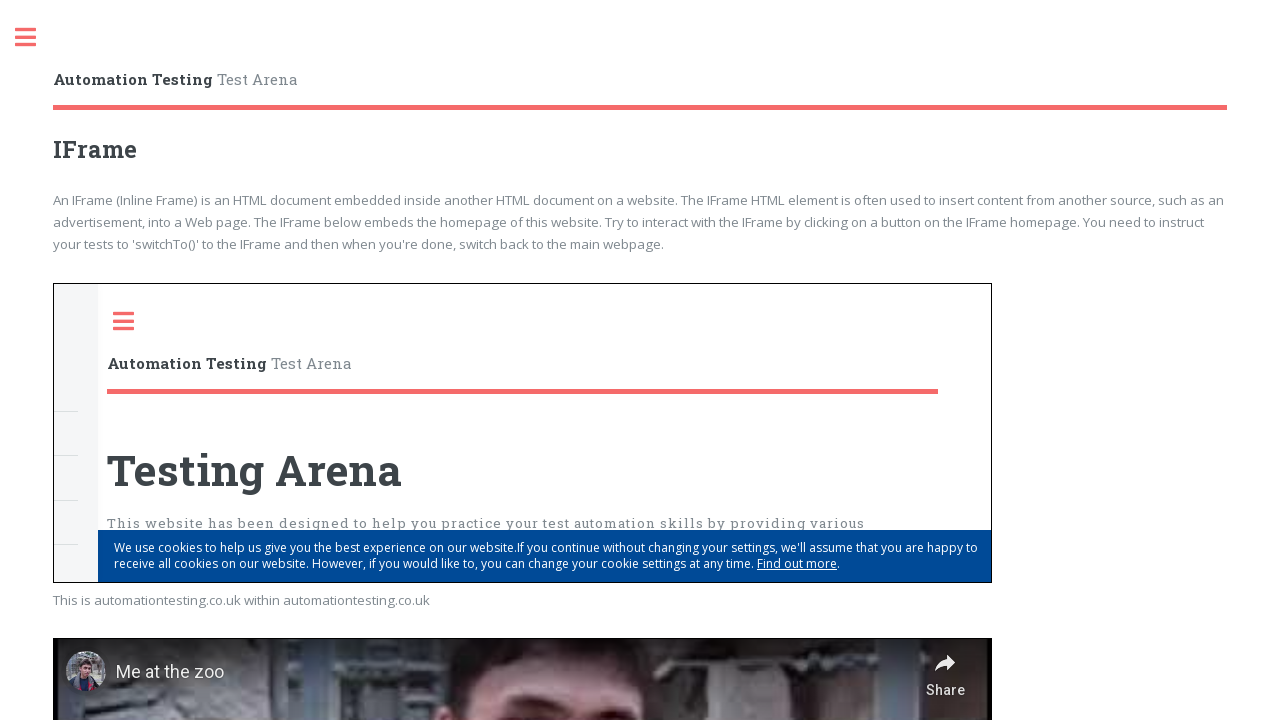

Clicked sidebar link in main frame (first click) at (36, 38) on a[href='#sidebar'] >> nth=0
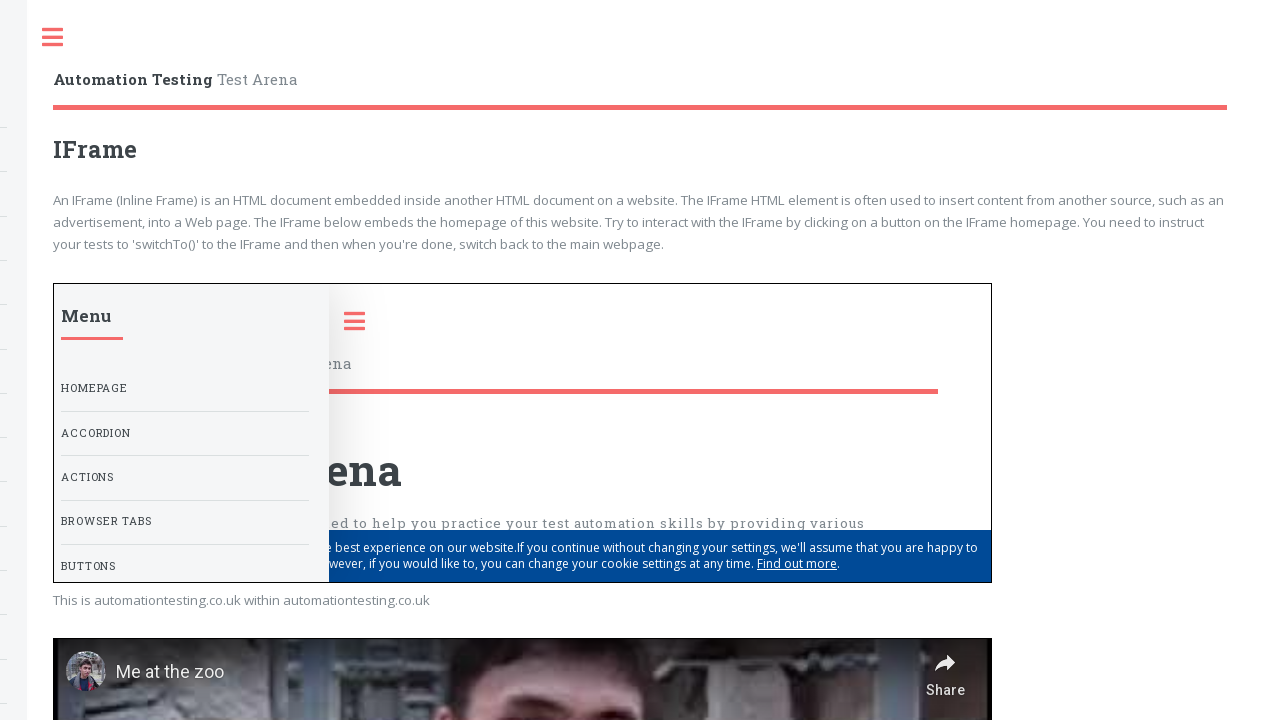

Clicked sidebar link in main frame (second click) at (324, 38) on a[href='#sidebar'] >> nth=0
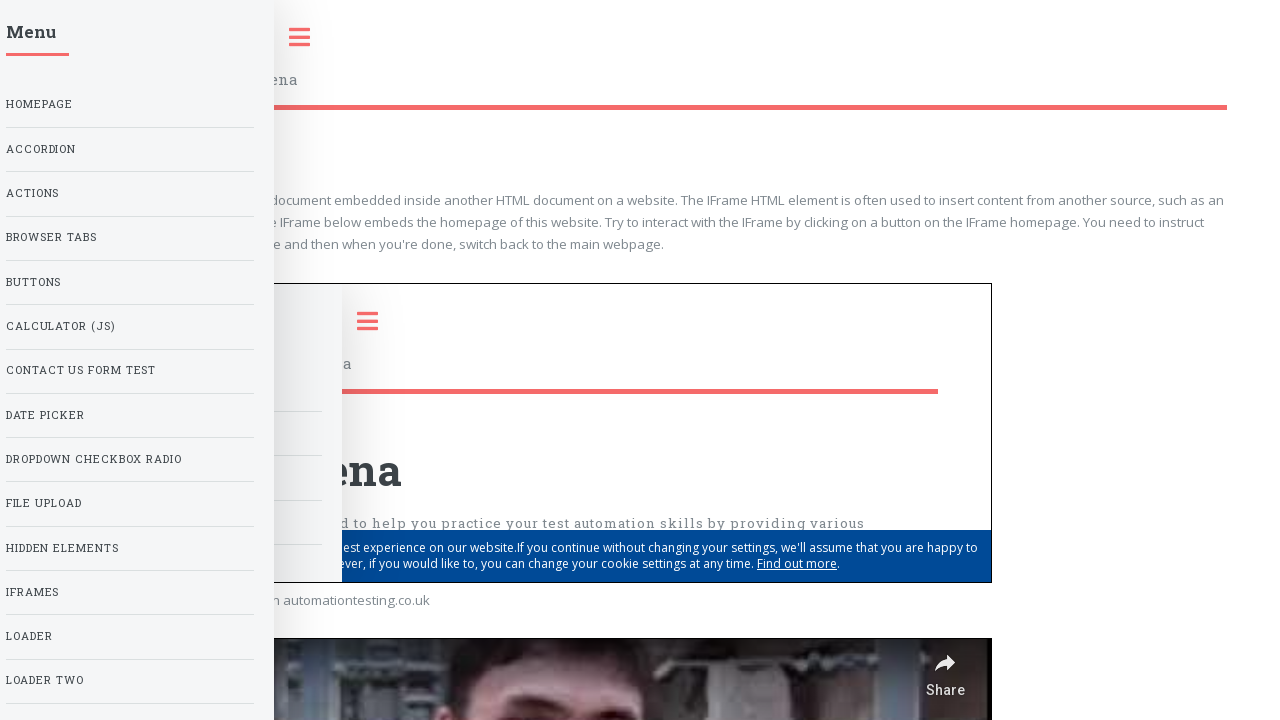

Located second iframe (index 1)
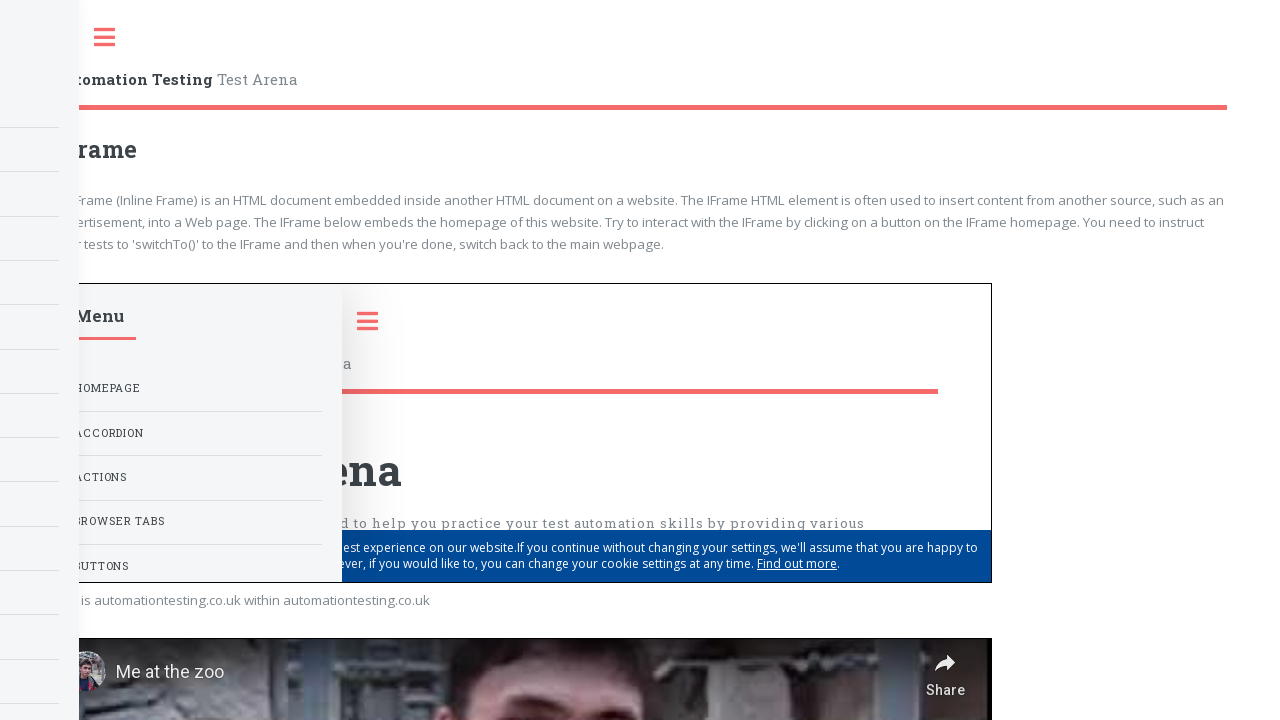

Clicked play button in second iframe at (523, 447) on iframe >> nth=1 >> internal:control=enter-frame >> [class='ytp-large-play-button
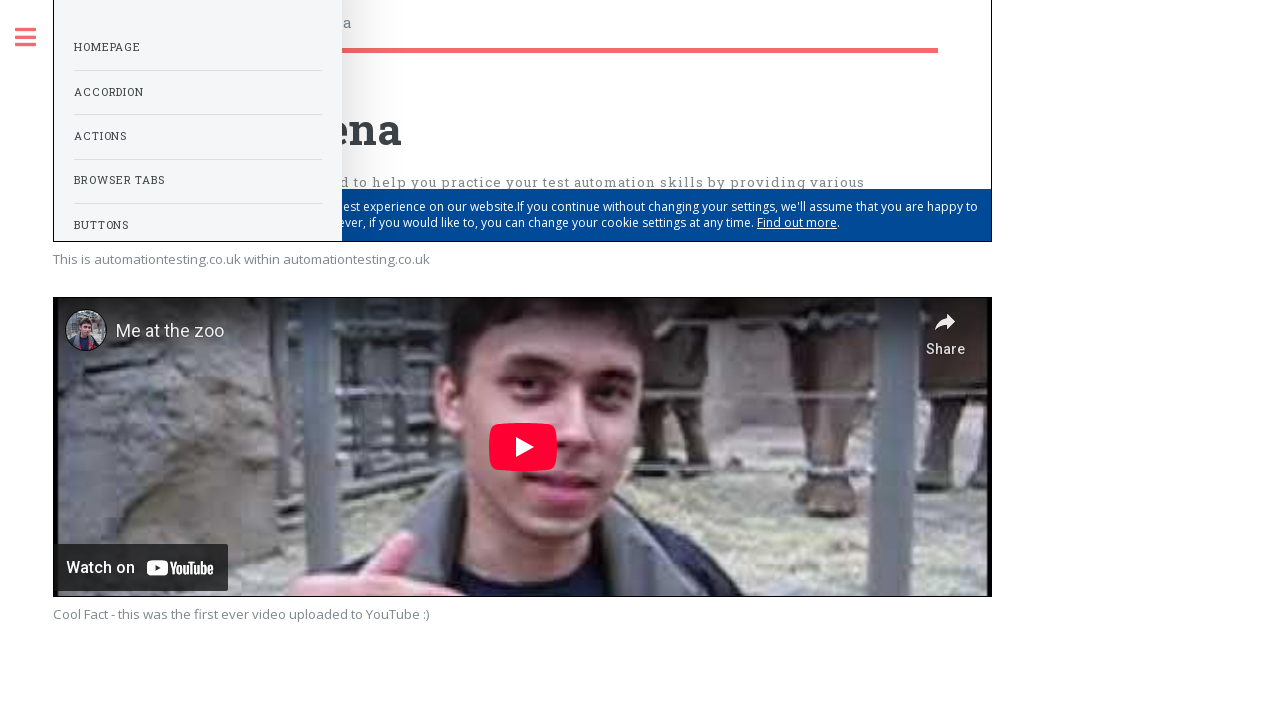

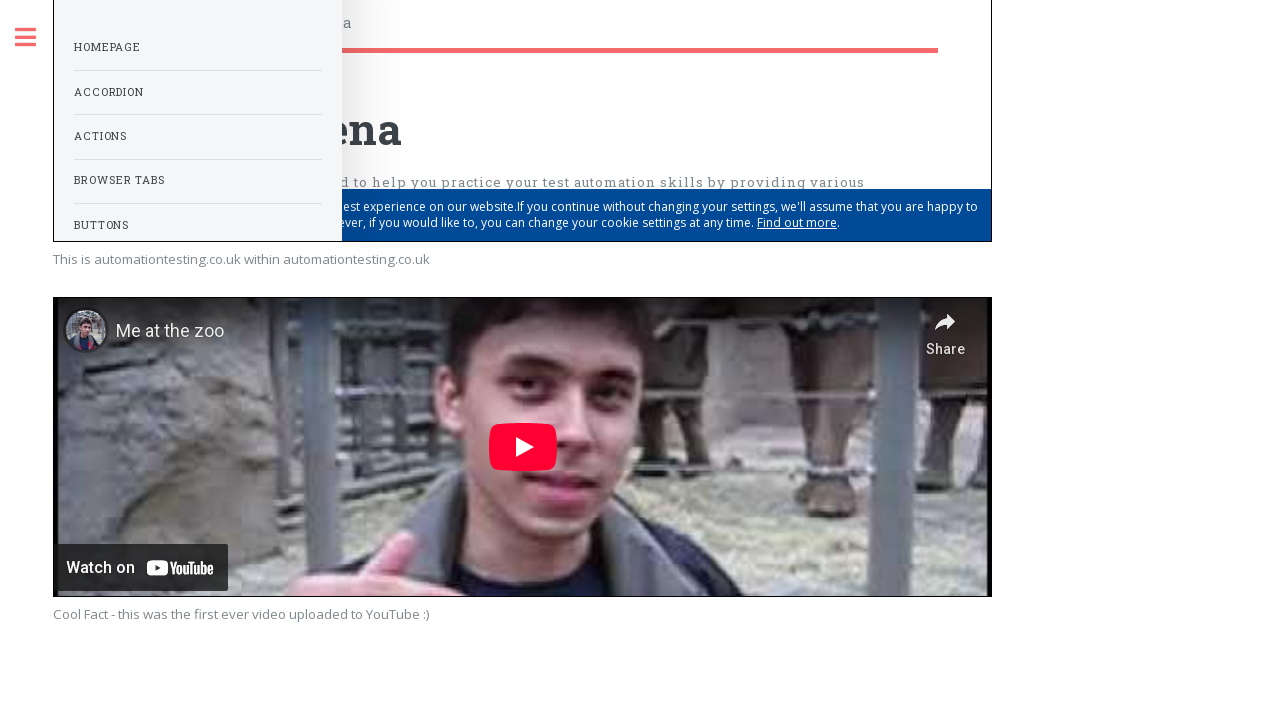